Tests tooltip functionality by hovering over a button element to trigger the tooltip display

Starting URL: https://demoqa.com/tool-tips/

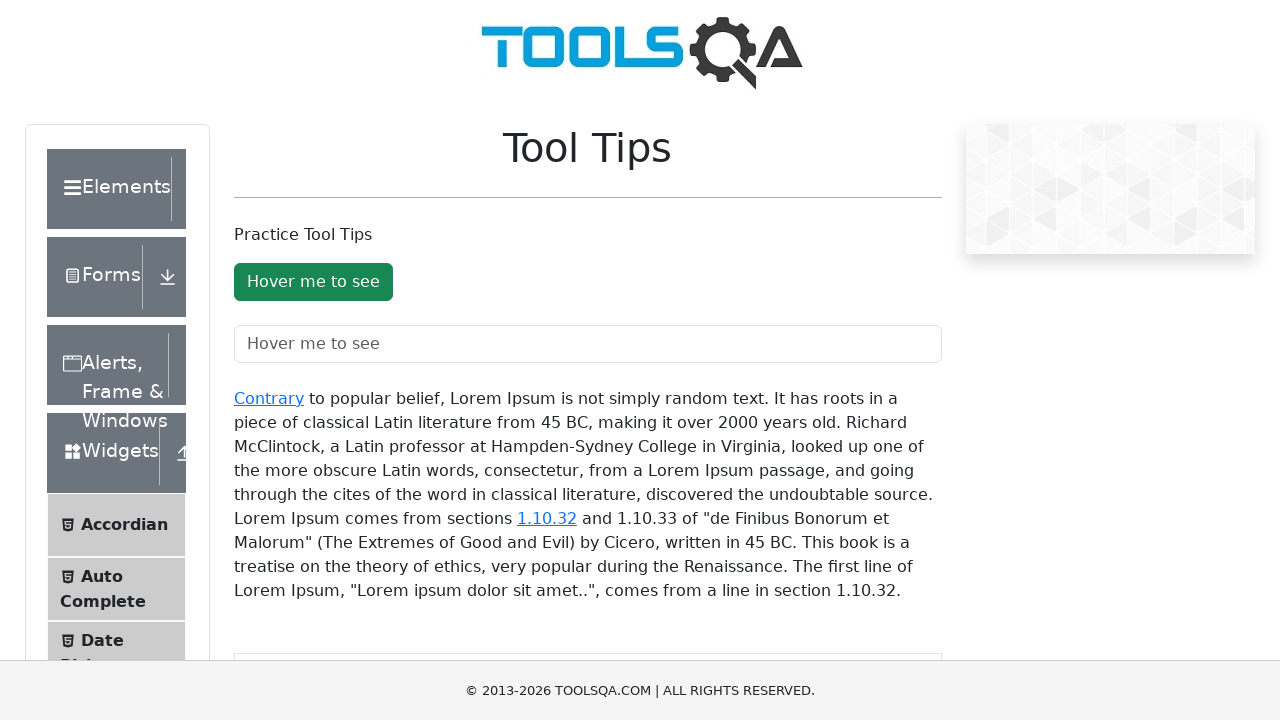

Hovered over tooltip button to trigger tooltip display at (313, 282) on #toolTipButton
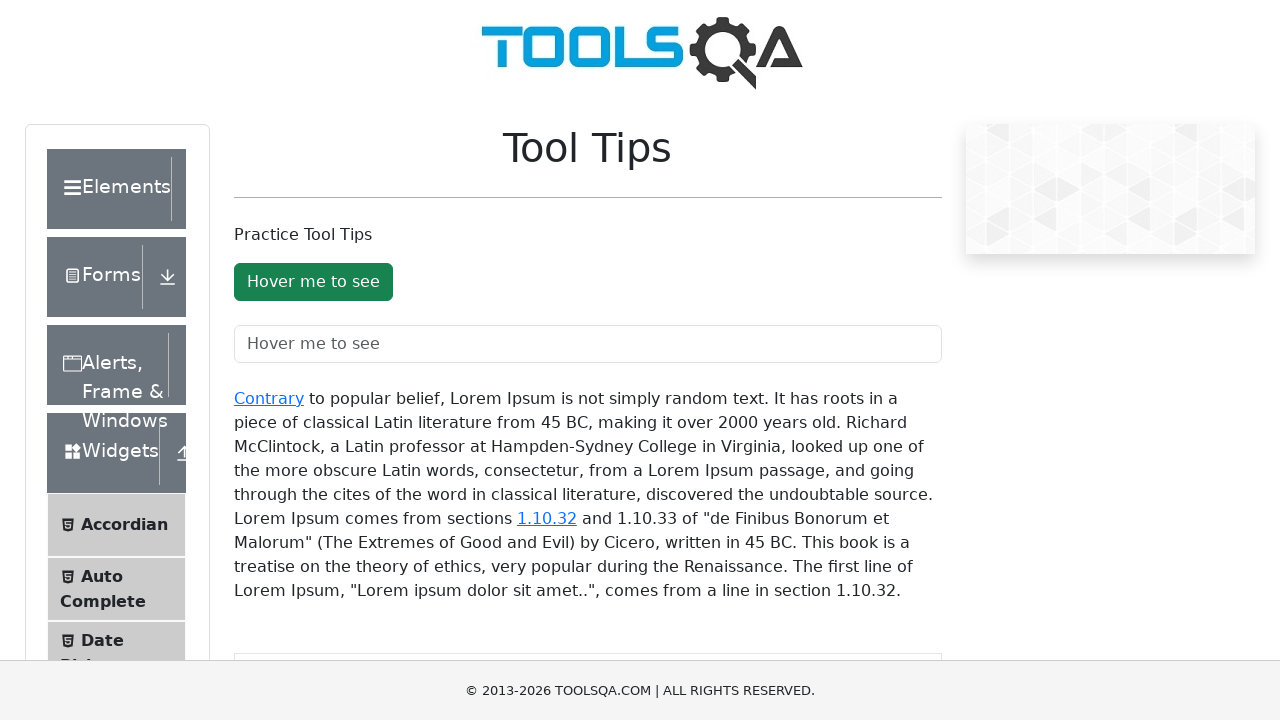

Waited for tooltip to appear
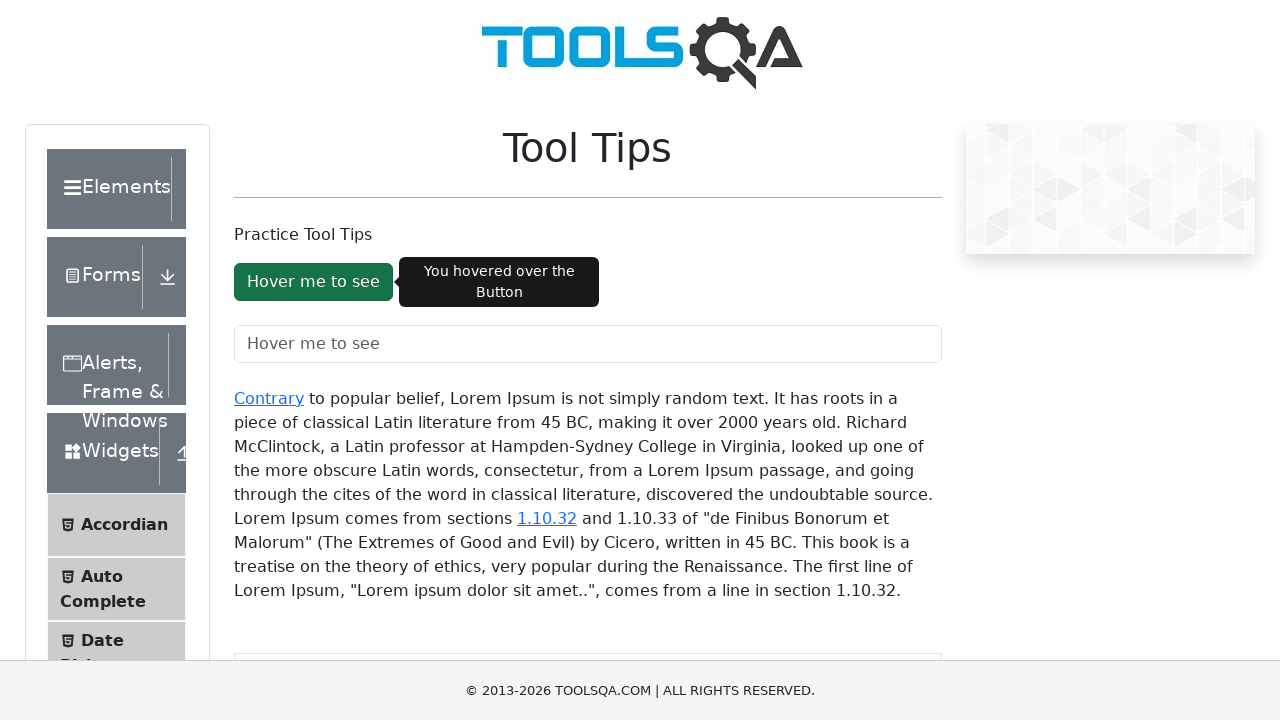

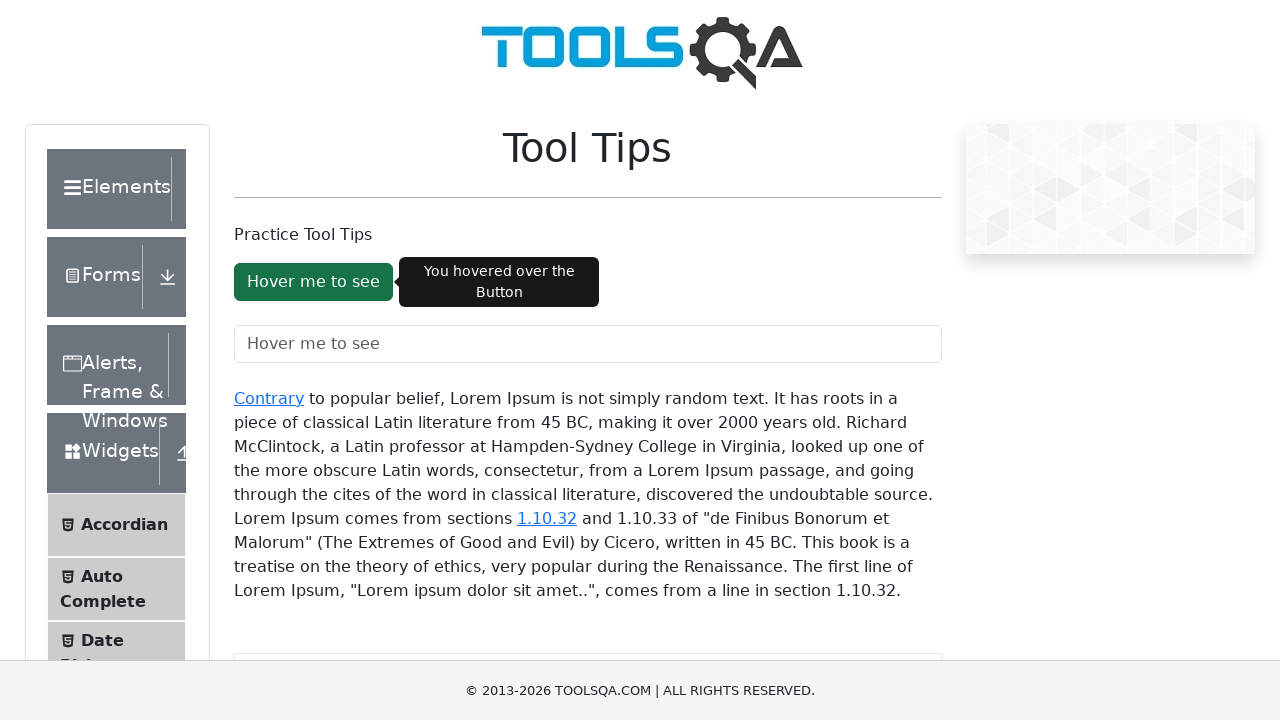